Solves a math challenge by extracting a value from an element attribute, calculating the result, and submitting the form with checkbox selections

Starting URL: http://suninjuly.github.io/get_attribute.html

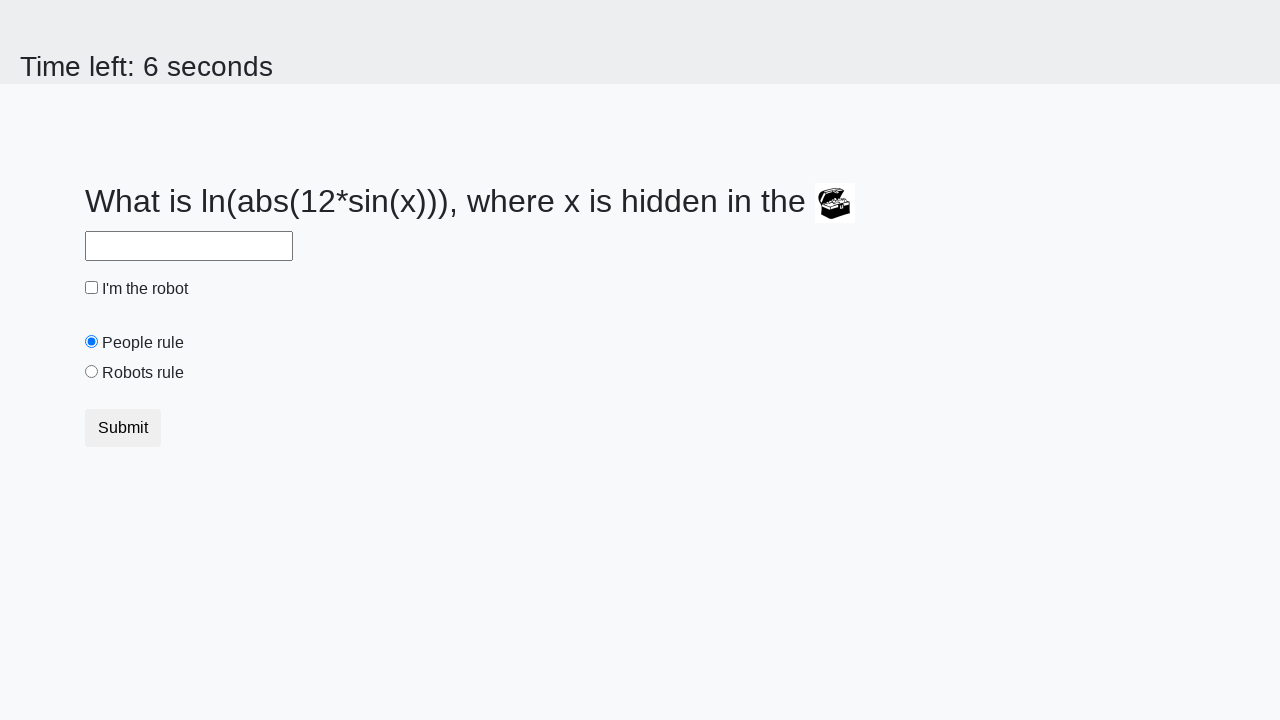

Retrieved valuex attribute from treasure element
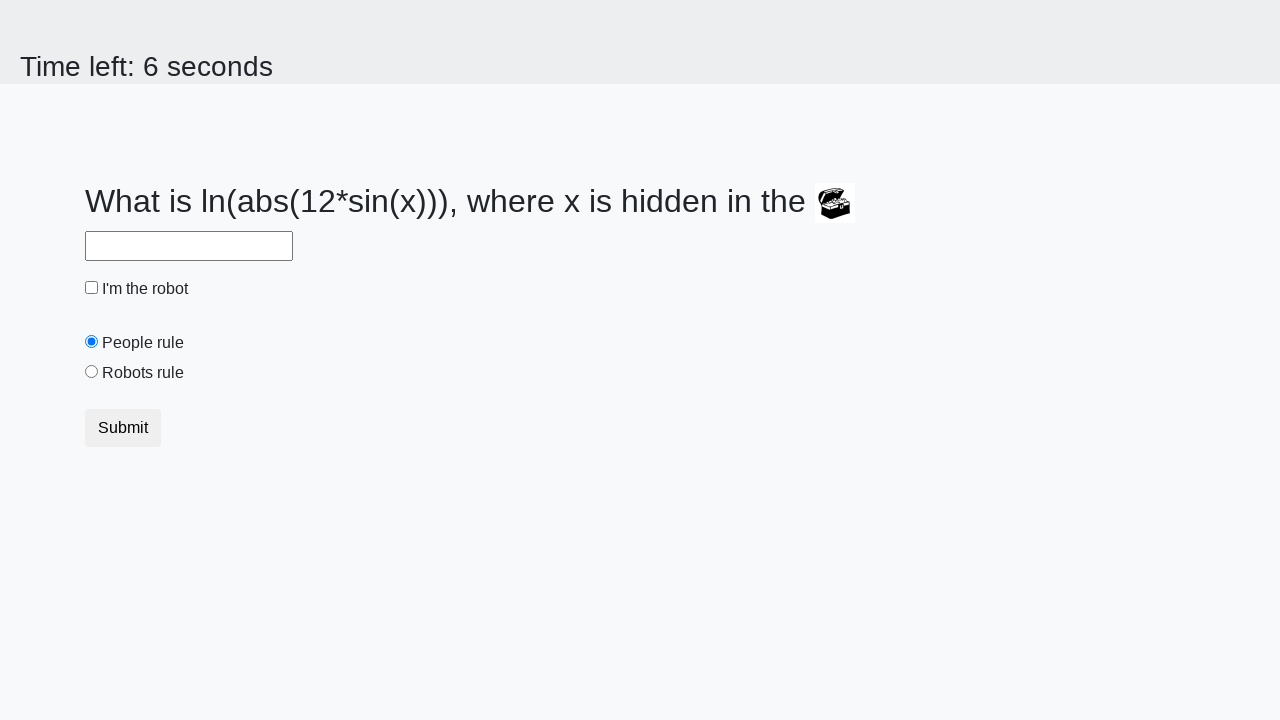

Calculated result from x value: 0.7963267402890298
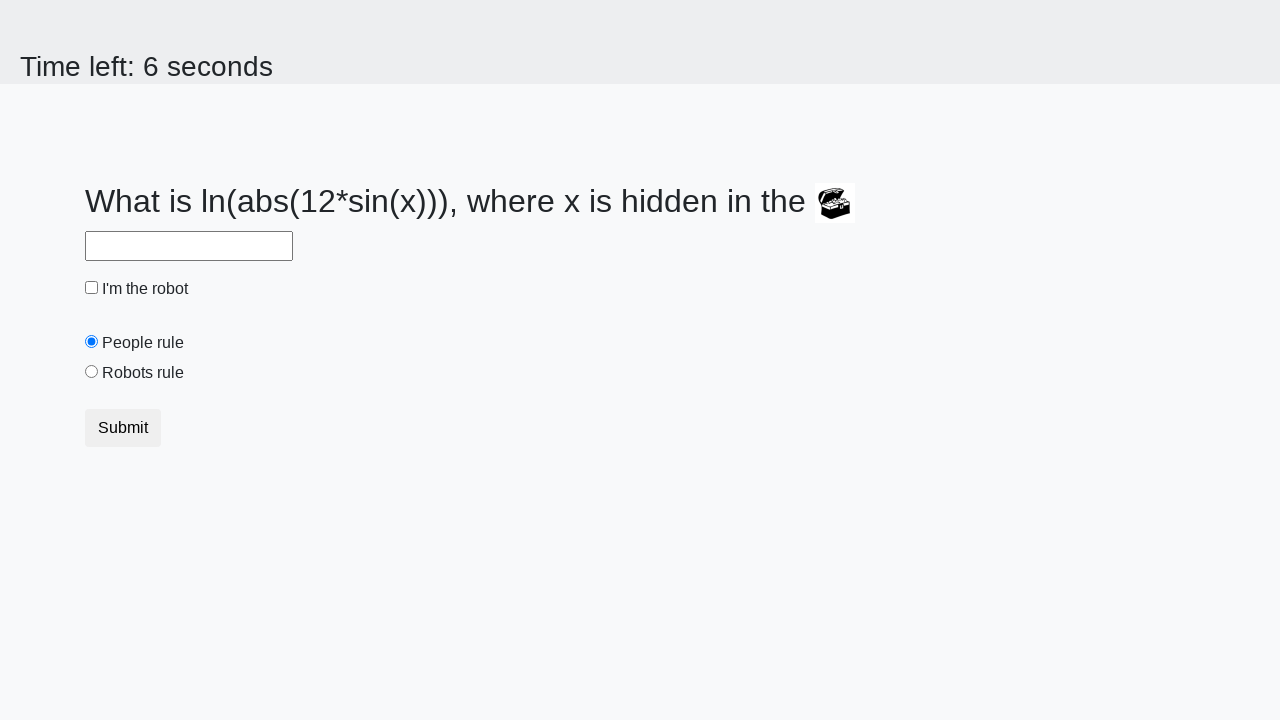

Filled answer field with calculated result on #answer
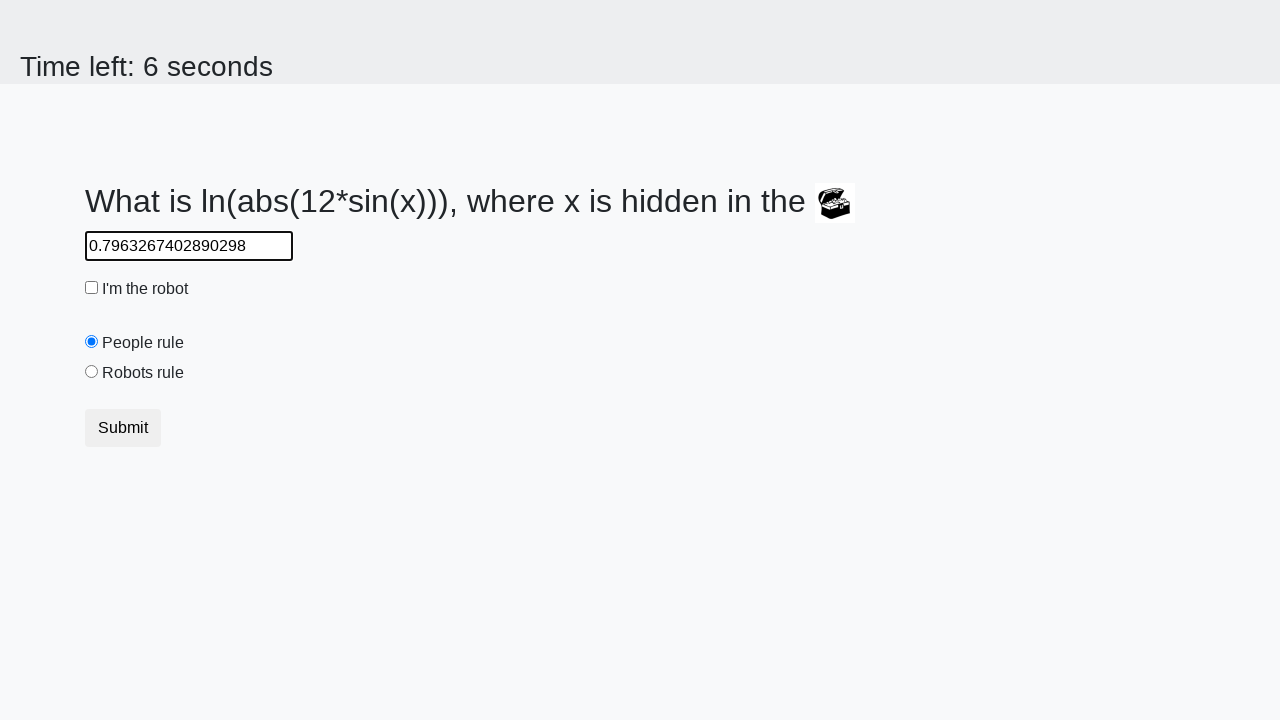

Clicked robot checkbox at (92, 288) on #robotCheckbox
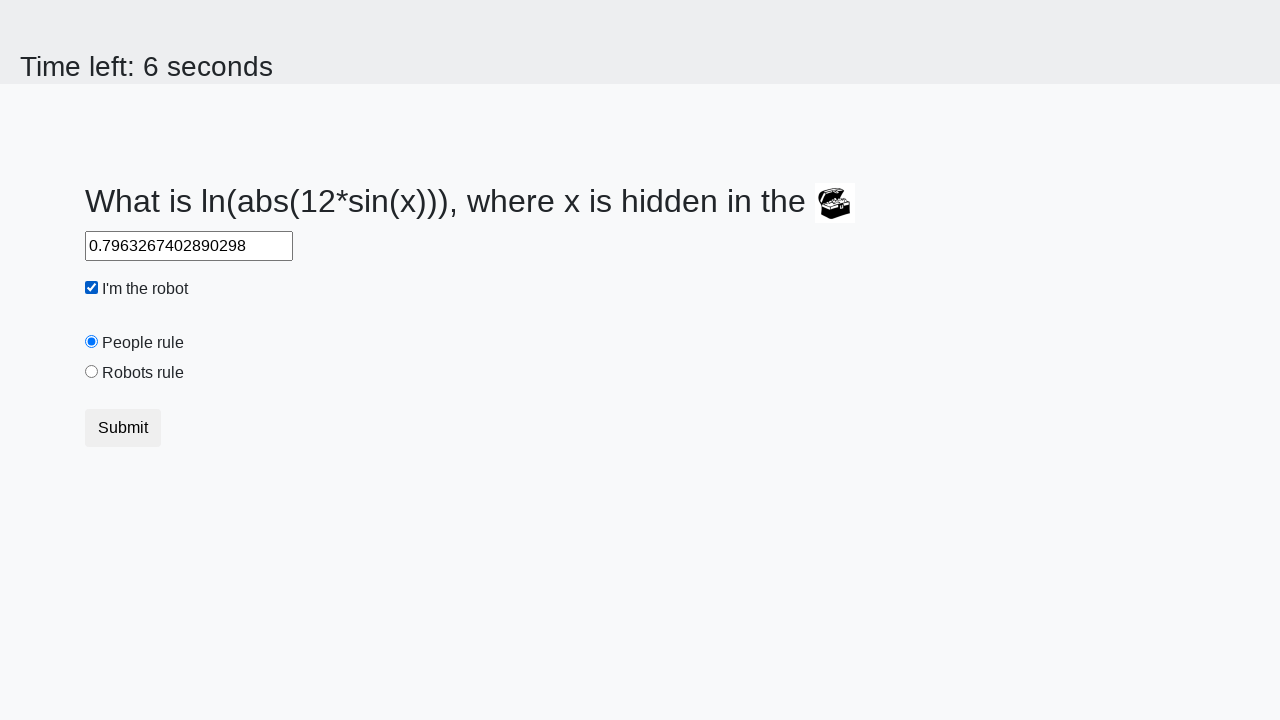

Selected robots radio button at (92, 372) on [value='robots']
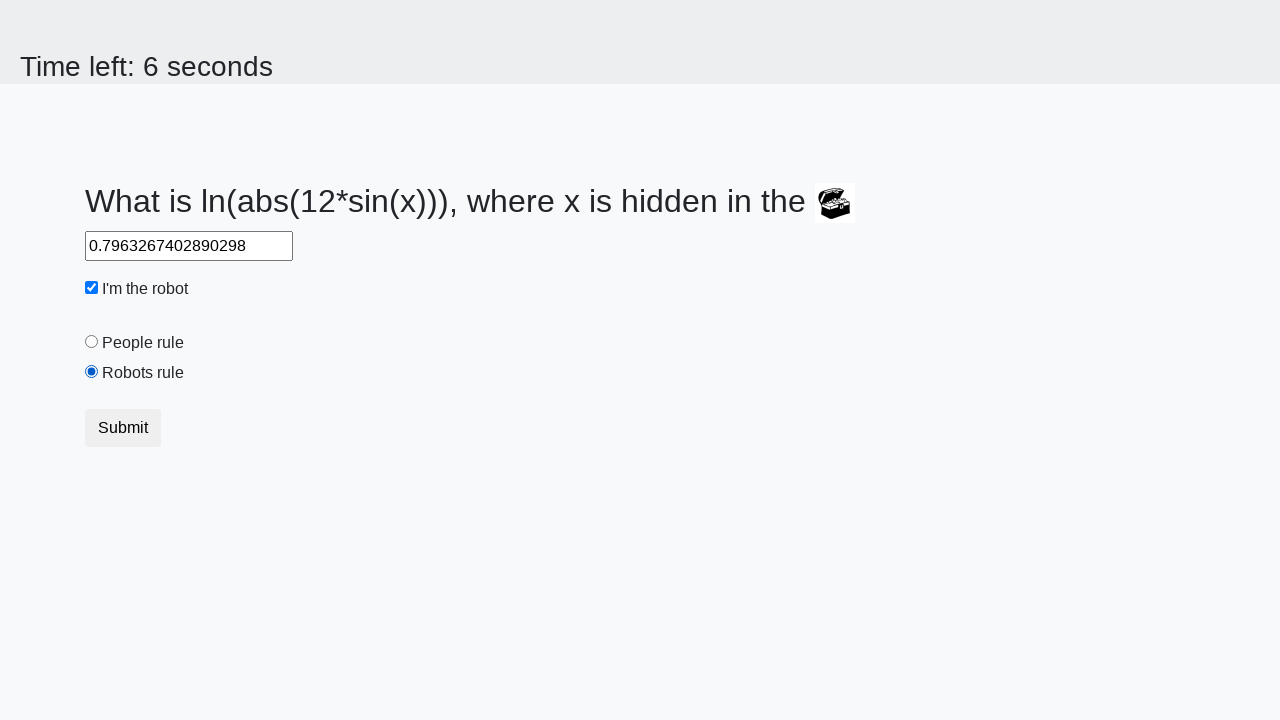

Submitted form by clicking submit button at (123, 428) on button.btn
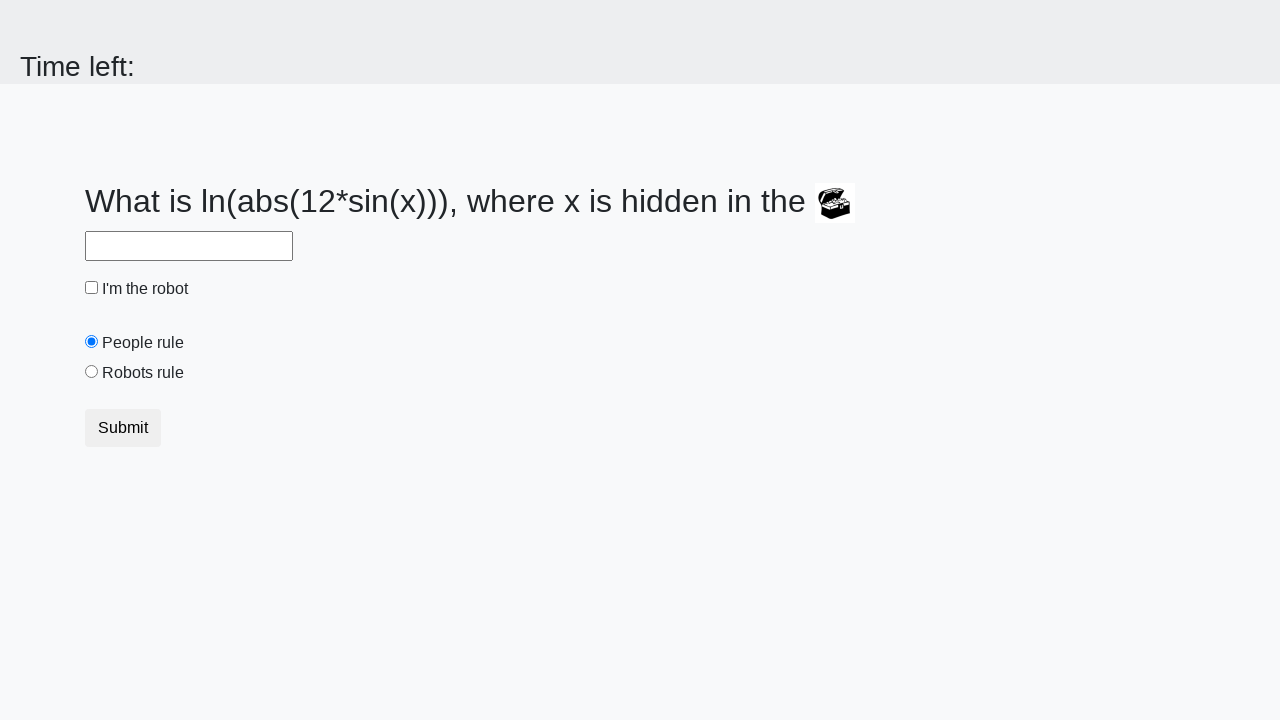

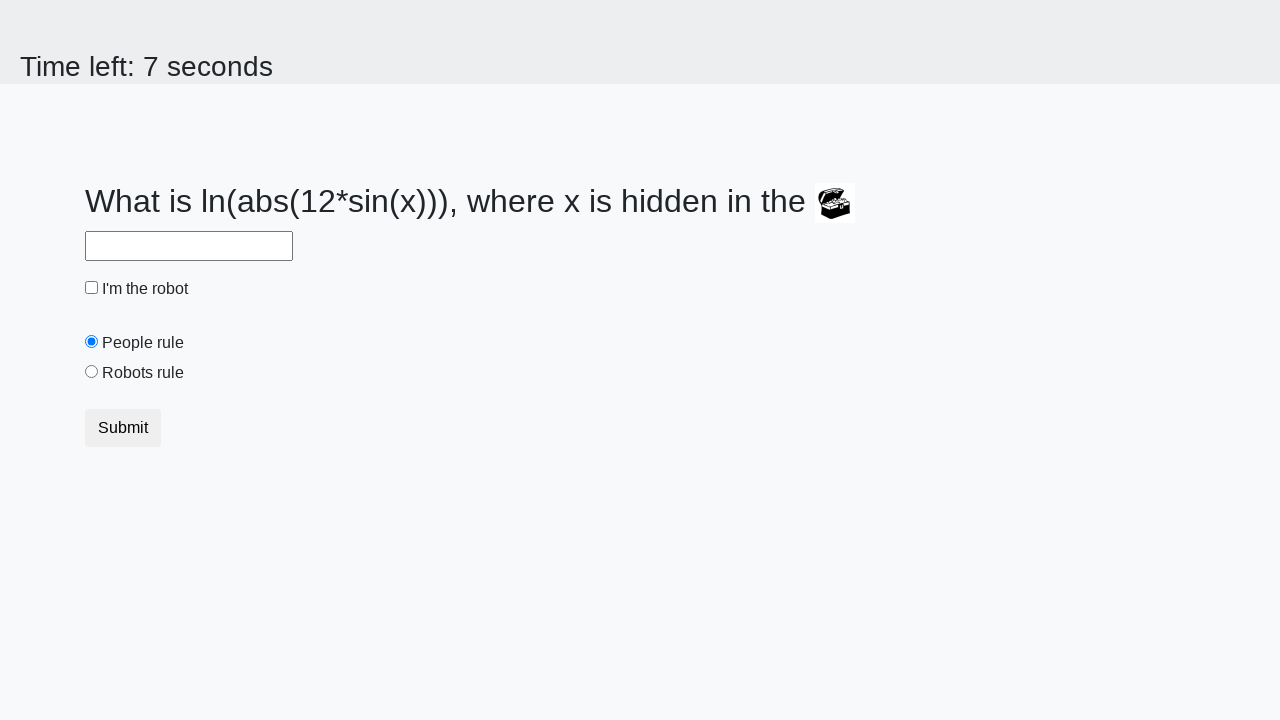